Tests opening a new tab by clicking on a link that opens in a new browser tab

Starting URL: https://rahulshettyacademy.com/AutomationPractice/

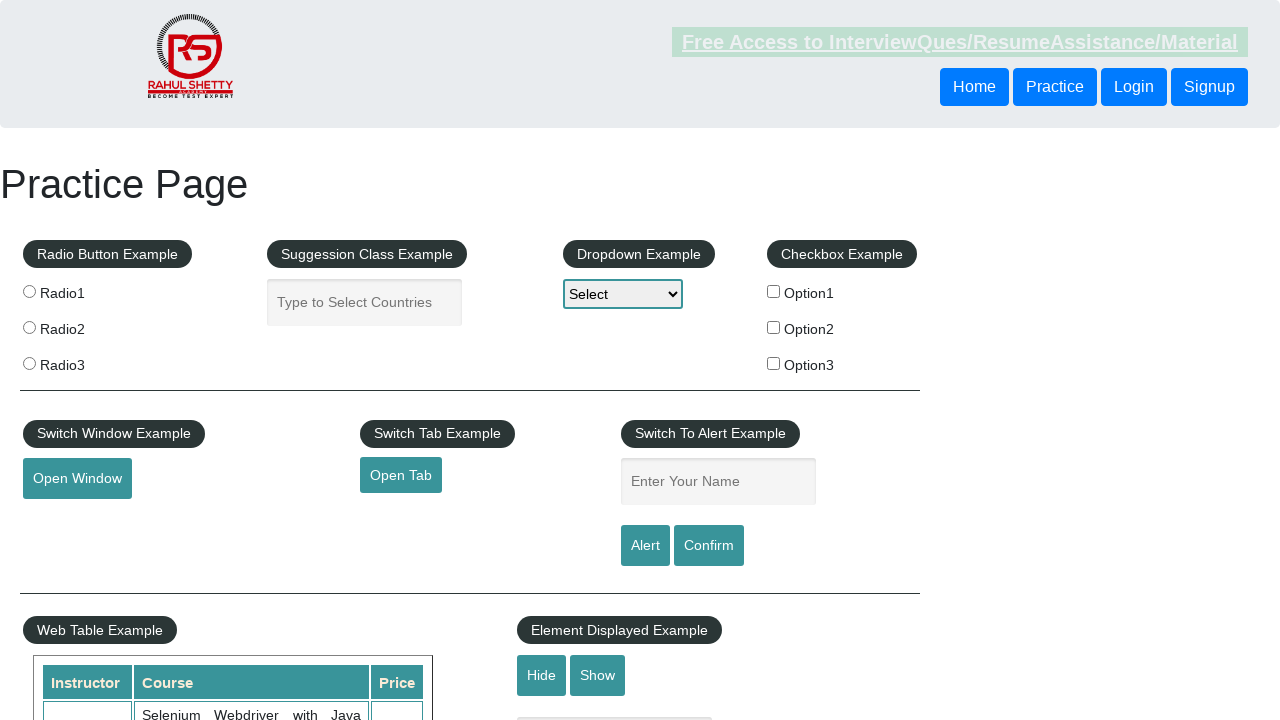

Clicked link with id 'opentab' to open new tab at (401, 475) on xpath=//a[@id="opentab"]
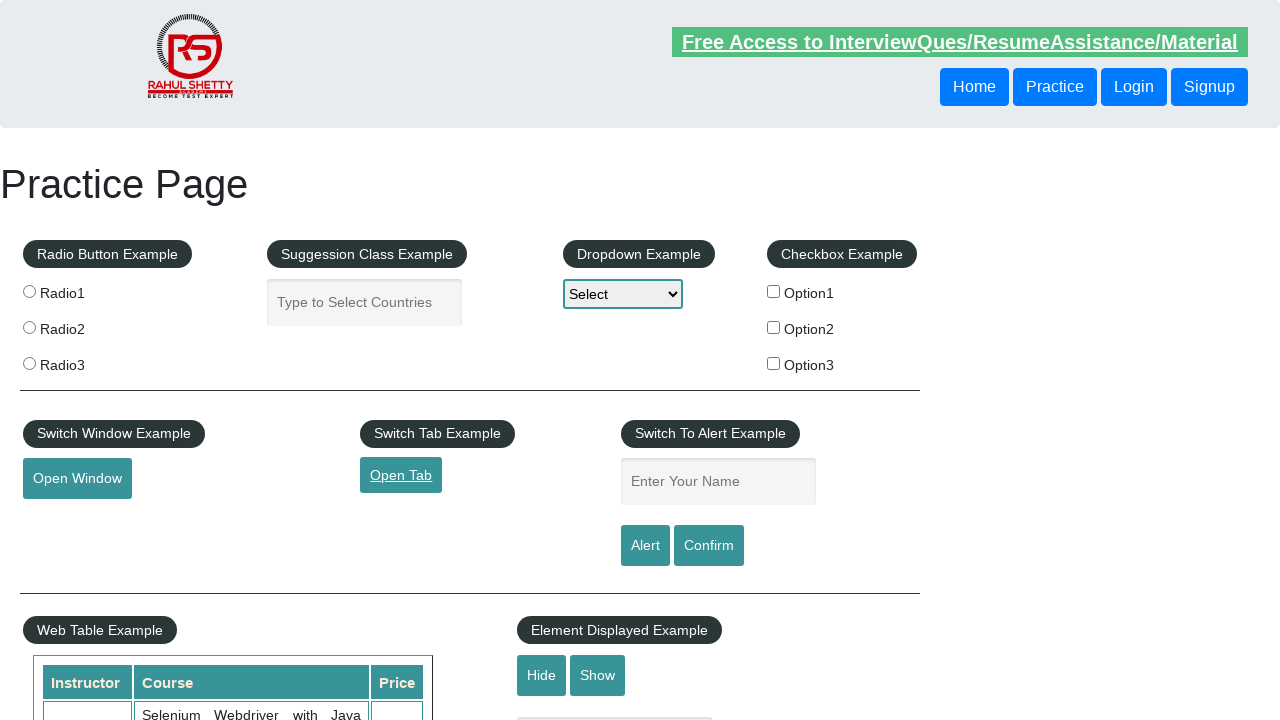

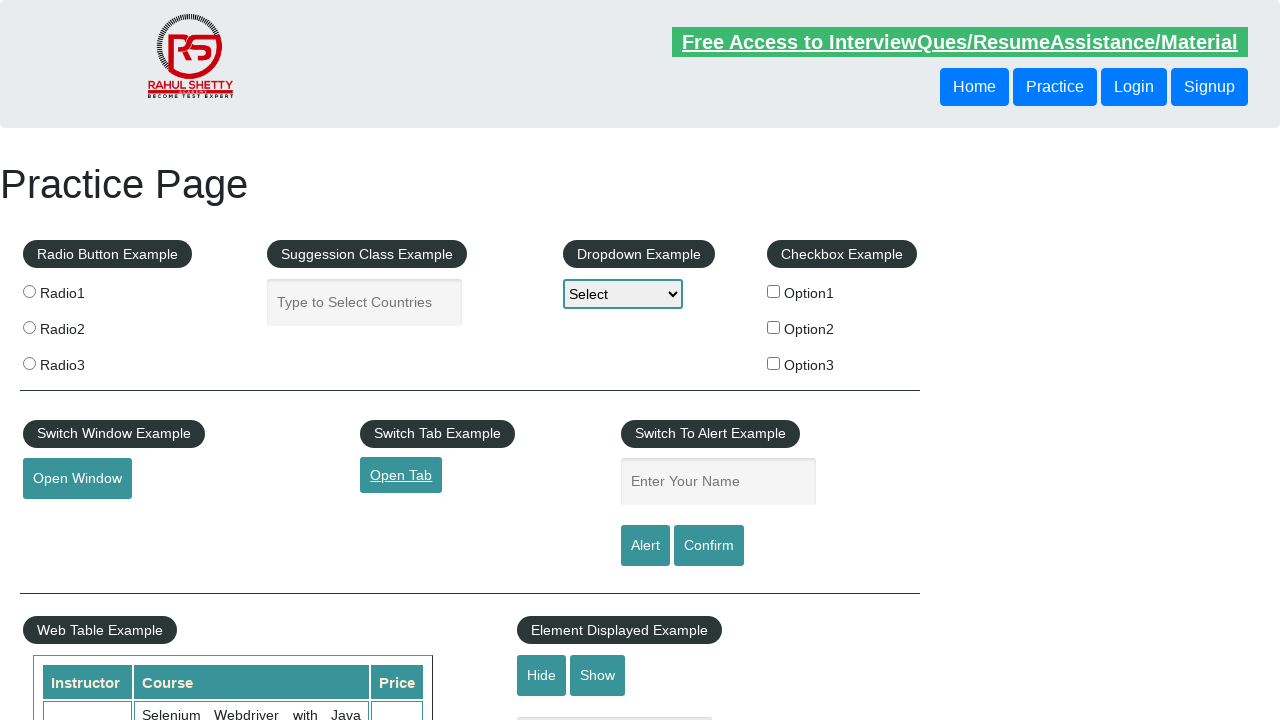